Tests nested iframe handling by navigating to Nested Frames section, switching to parent frame, then switching to child iframe within it.

Starting URL: https://demoqa.com/

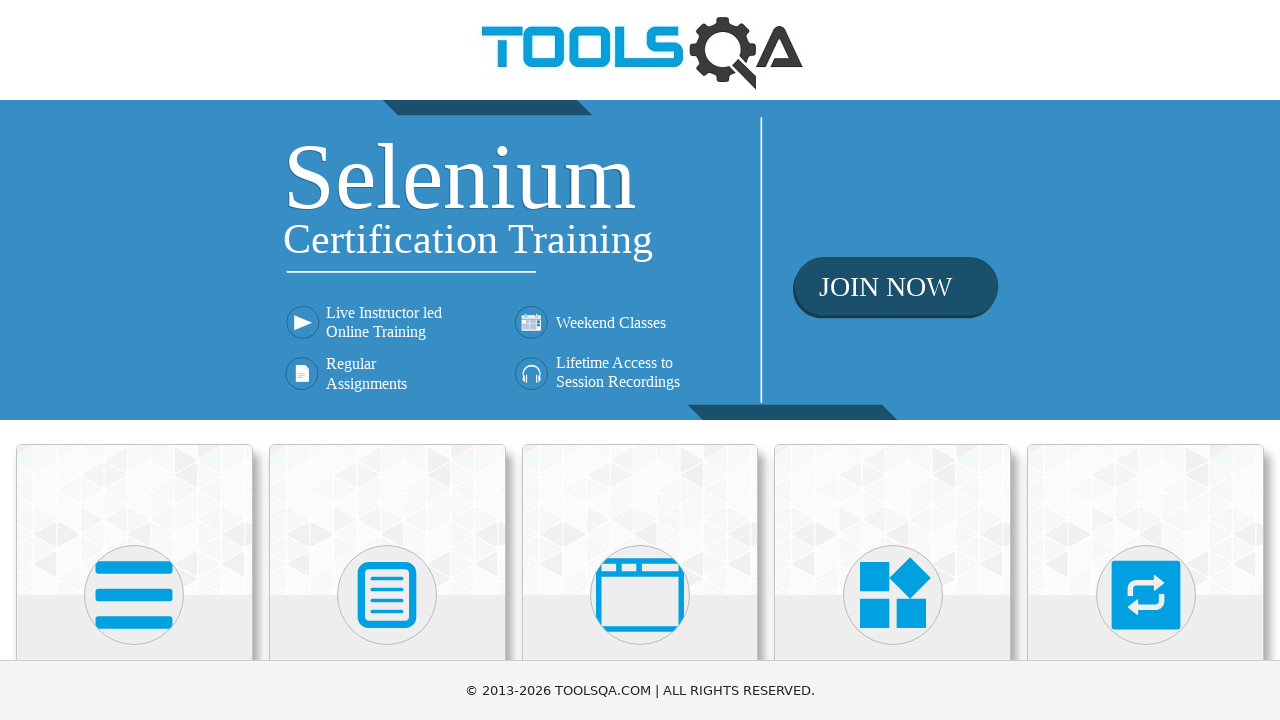

Clicked on 'Alerts, Frame & Windows' section at (640, 360) on xpath=//h5[text()='Alerts, Frame & Windows']
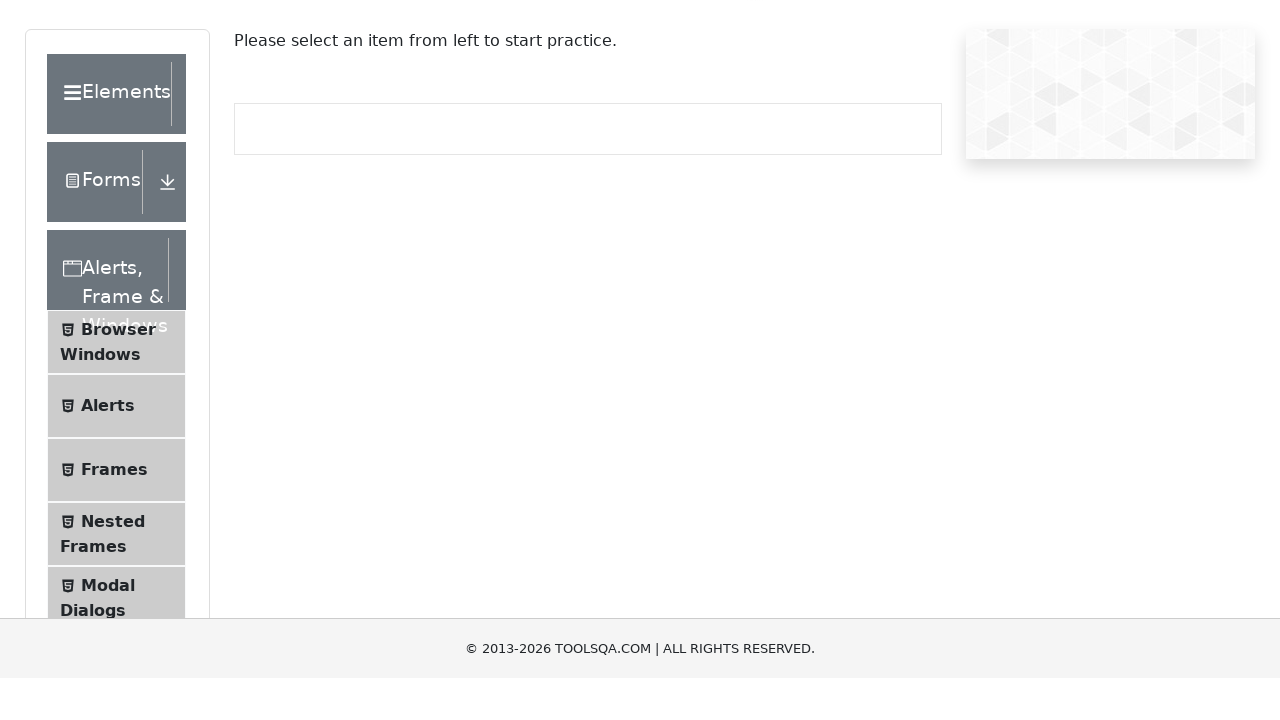

Clicked on 'Nested Frames' menu item at (113, 616) on xpath=//span[text()='Nested Frames']
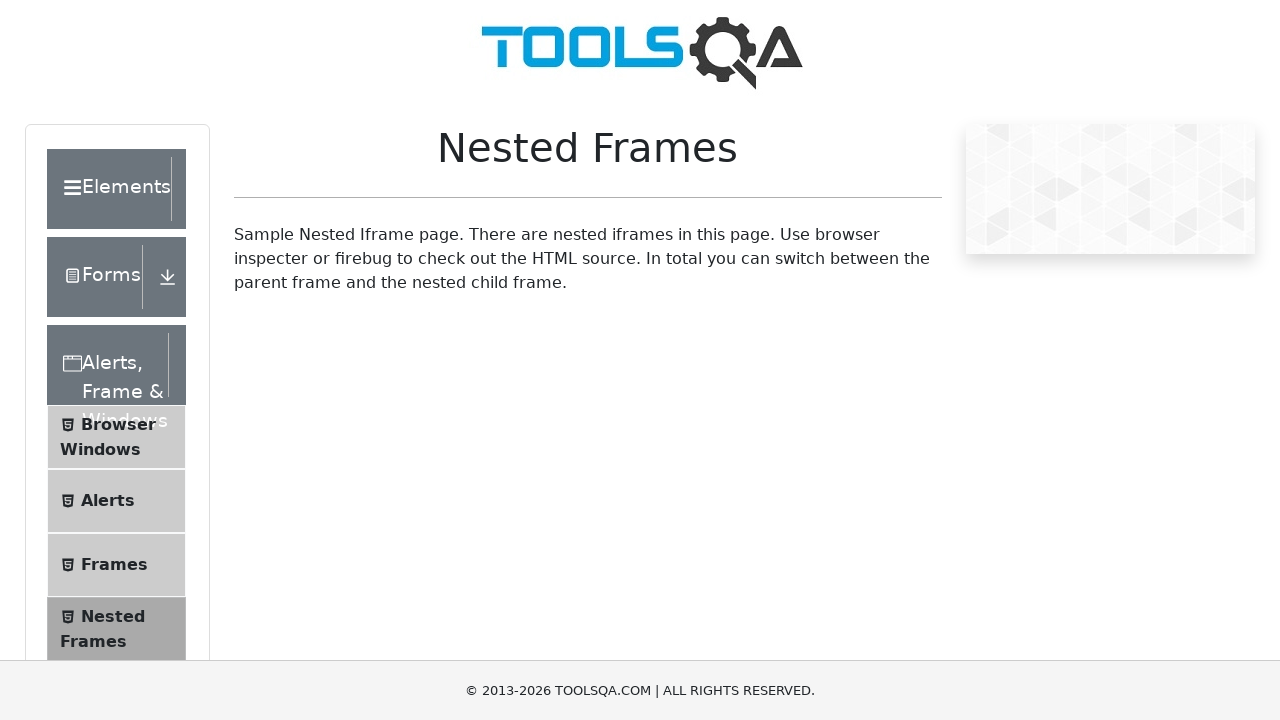

Located parent frame with id 'frame1'
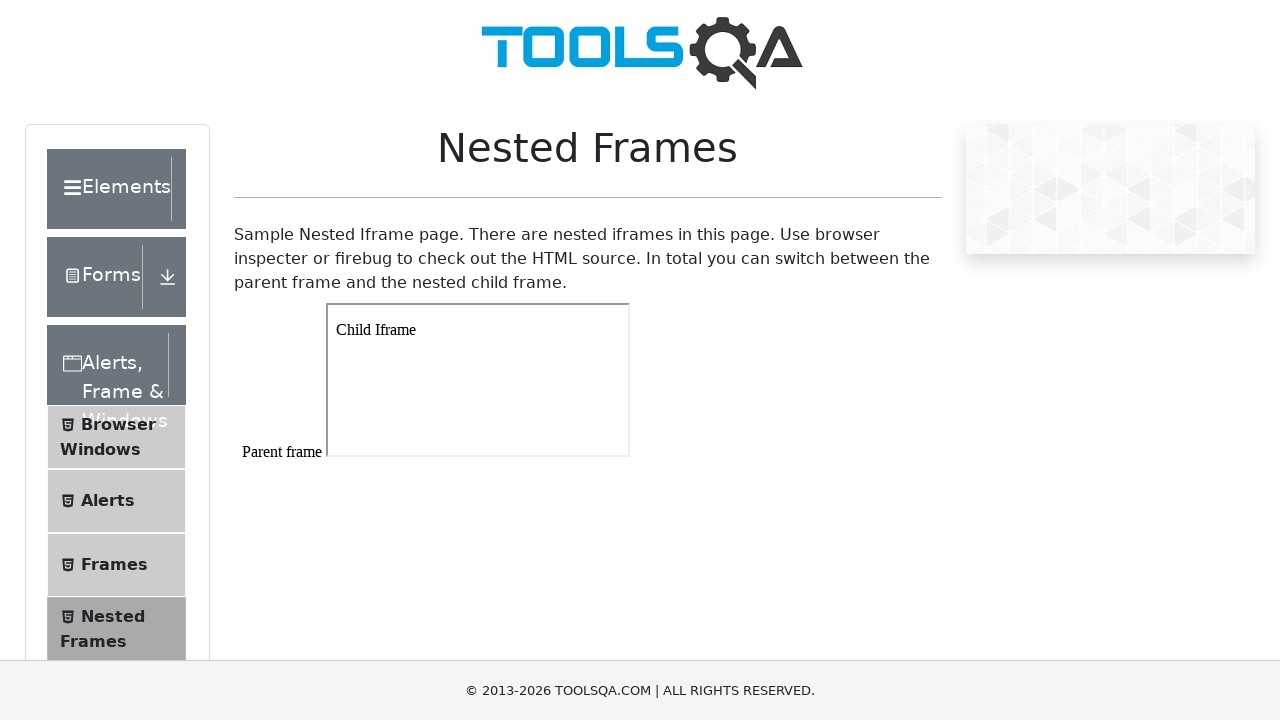

Parent frame body element loaded
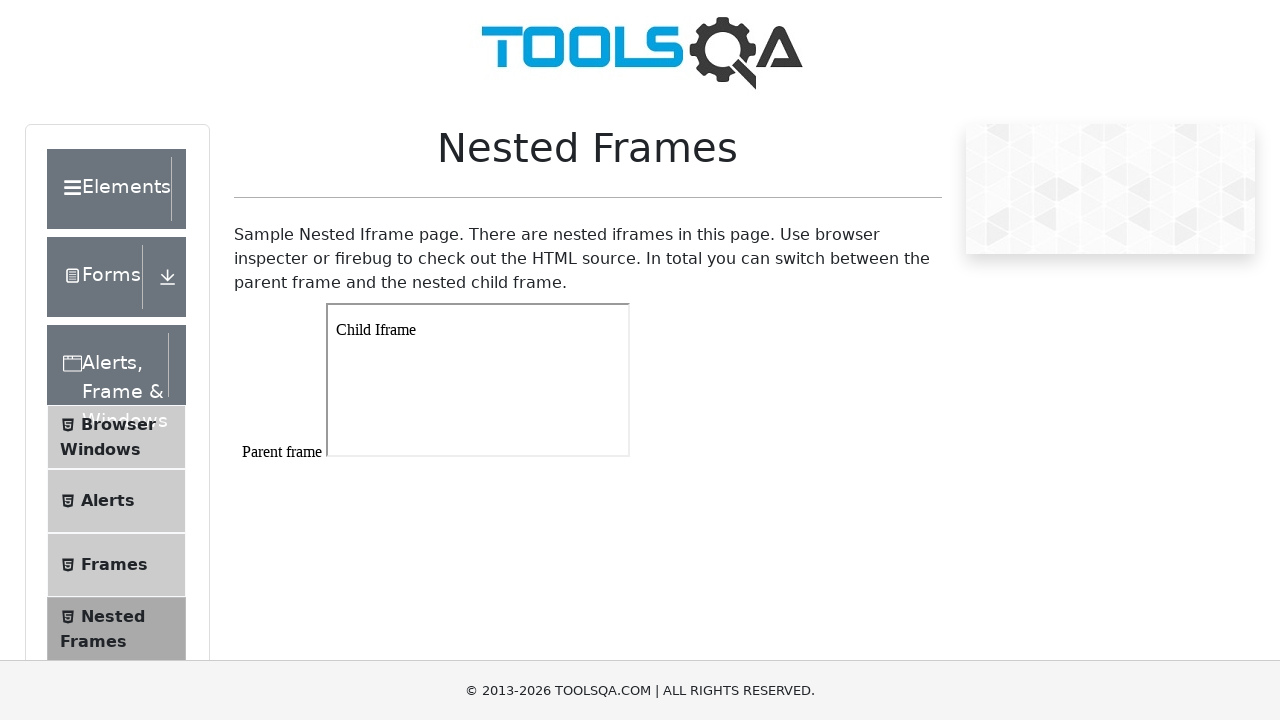

Located child iframe within parent frame
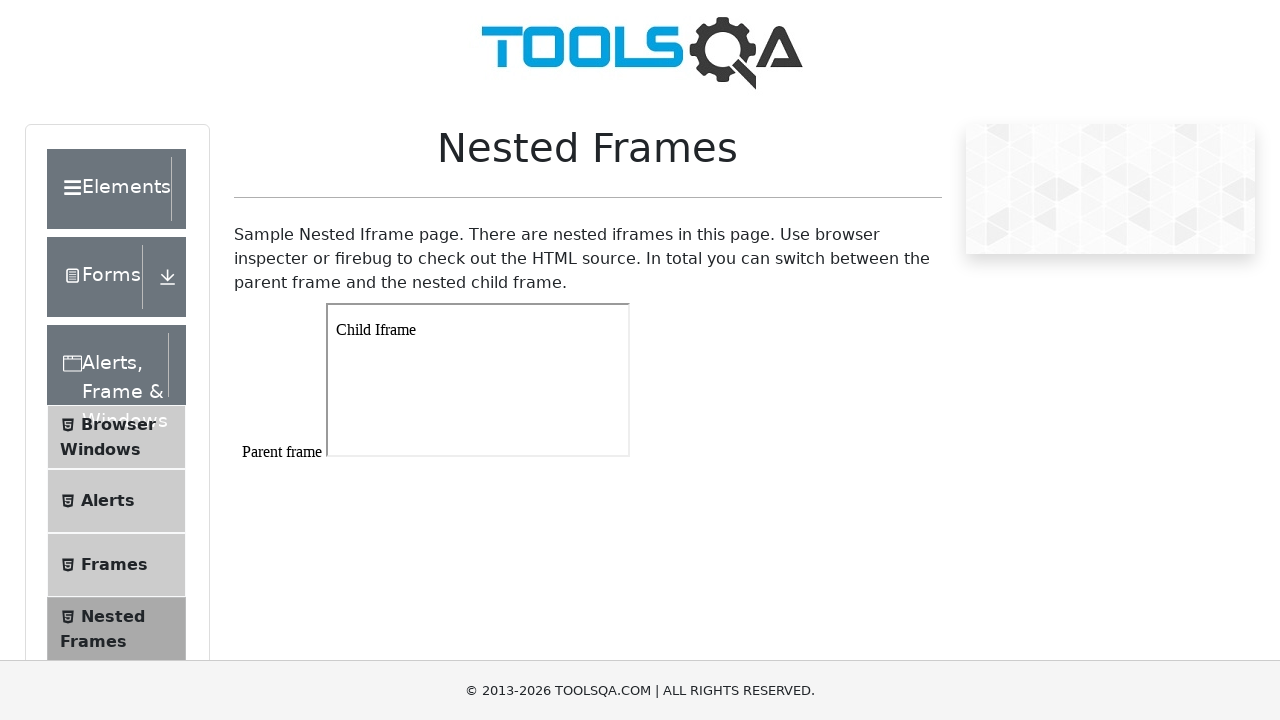

Child frame paragraph element loaded
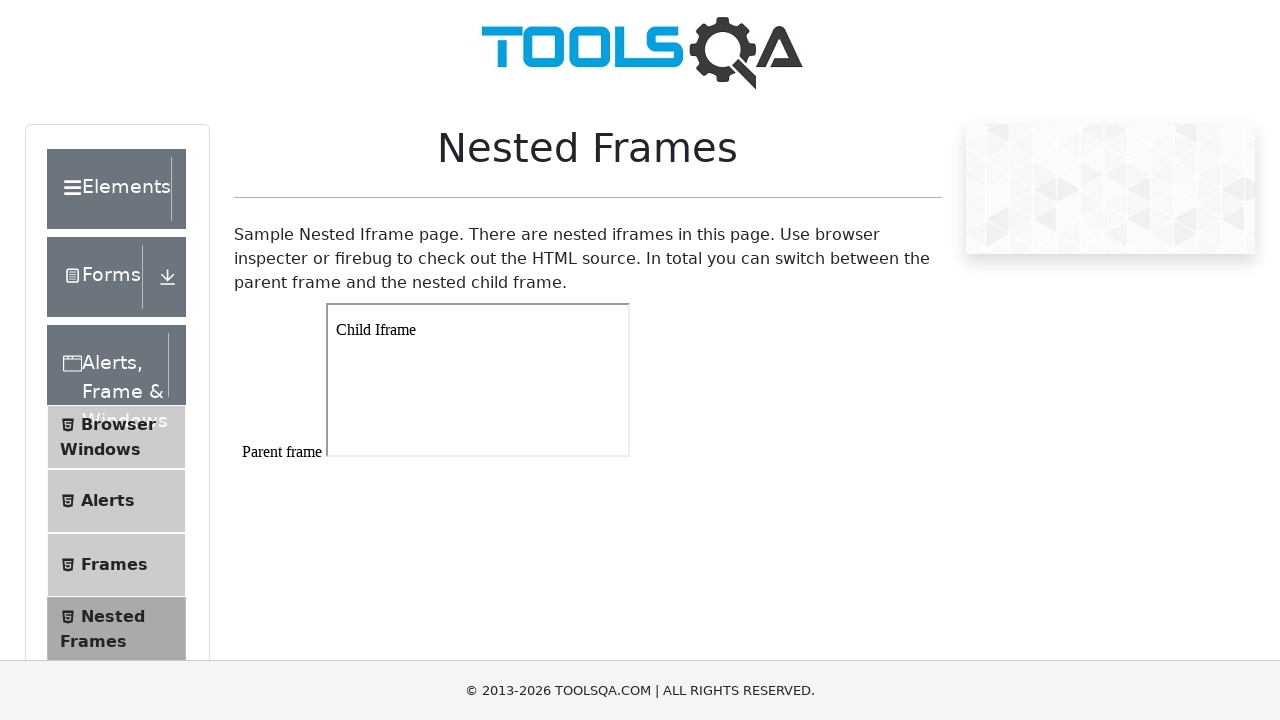

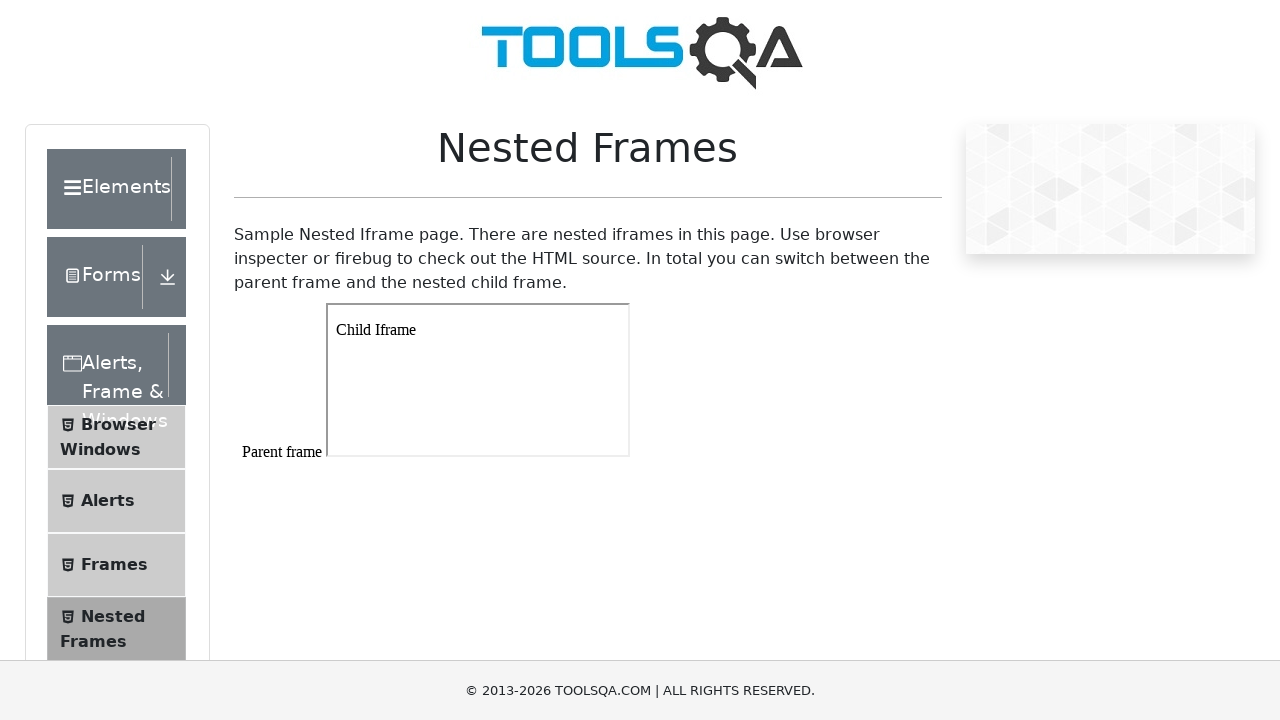